Tests a JavaScript prompt dialog by clicking a button to trigger it, entering text, and accepting it

Starting URL: https://automationfc.github.io/basic-form/

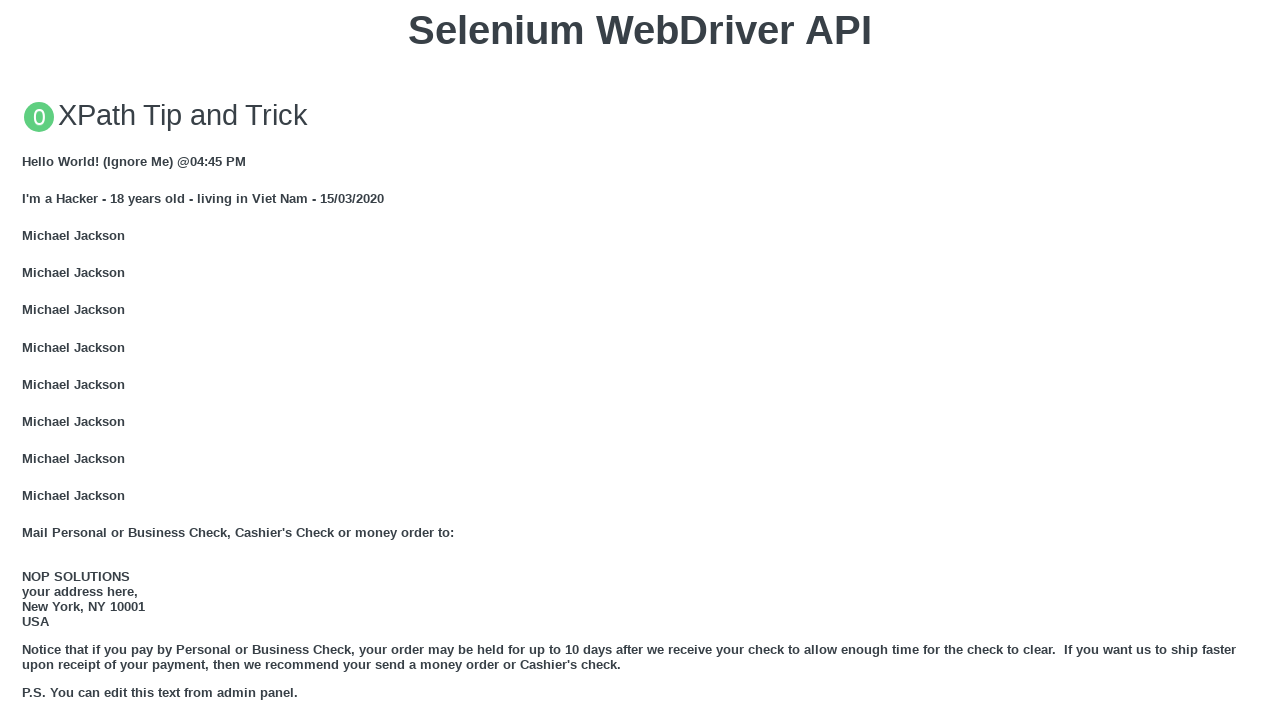

Set up dialog handler to accept prompt with text 'Test'
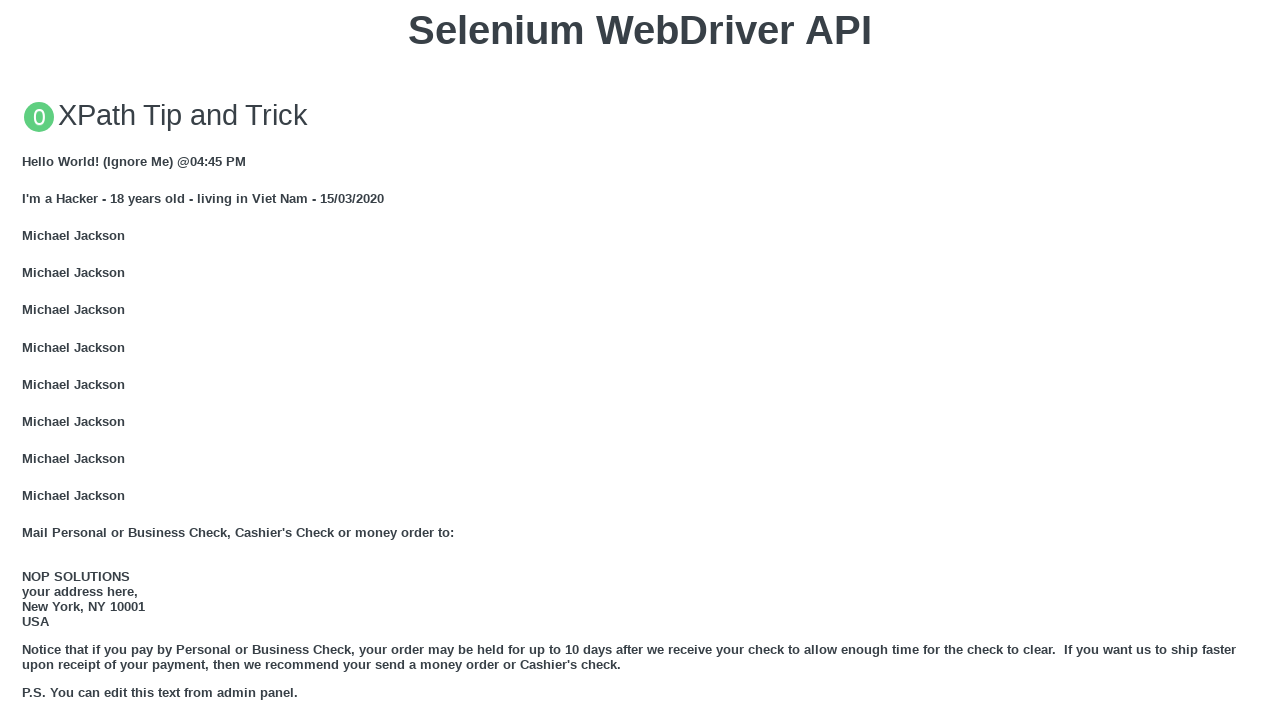

Clicked button to trigger JavaScript prompt dialog at (640, 360) on xpath=//button[text()='Click for JS Prompt']
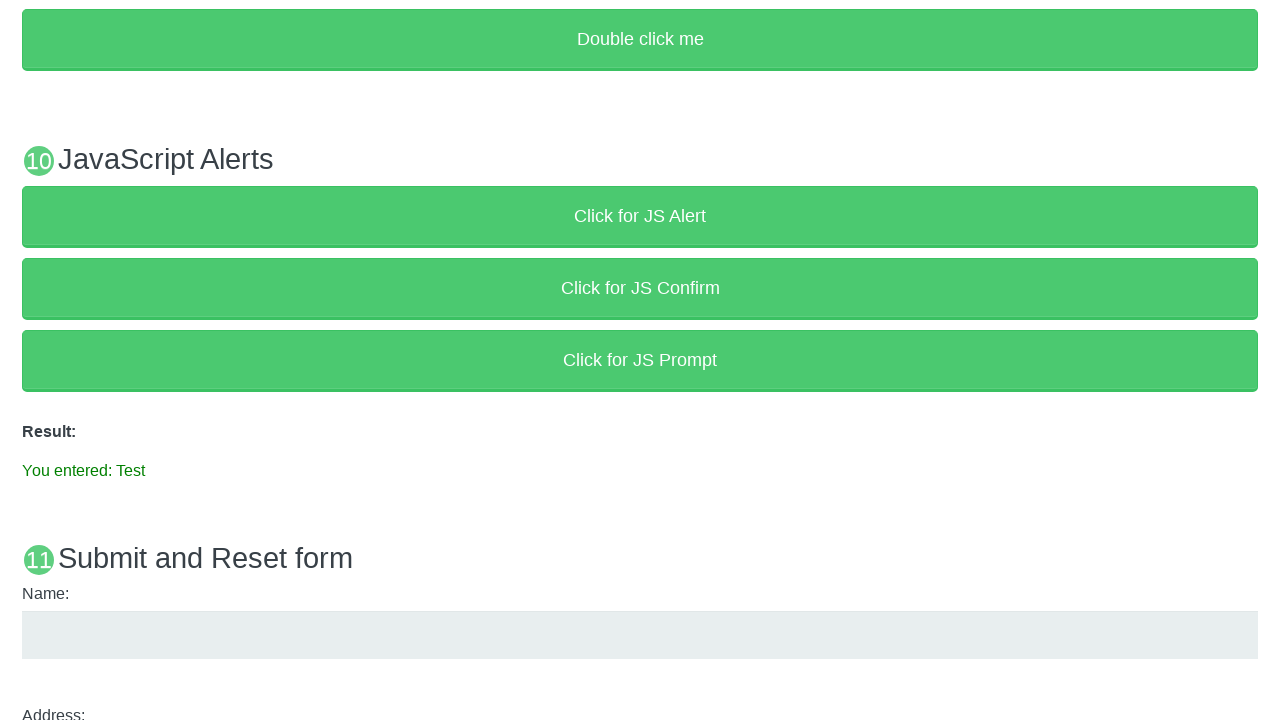

Verified result message displays 'You entered: Test'
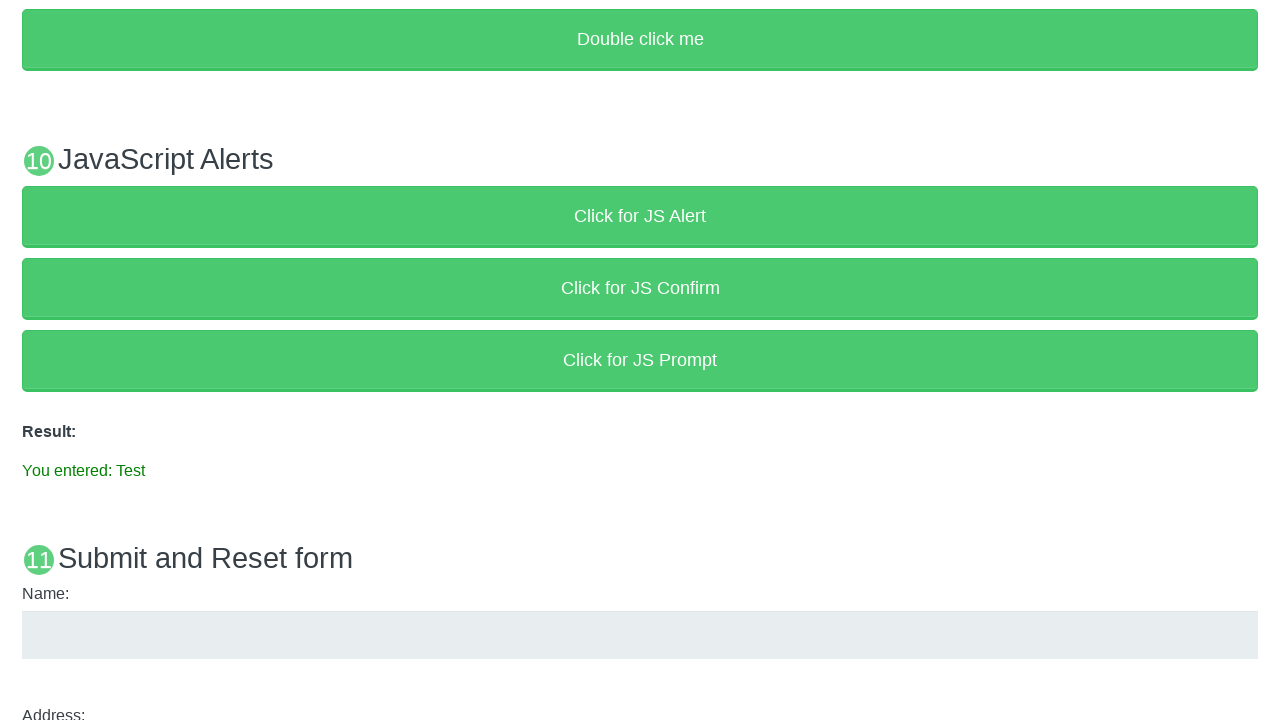

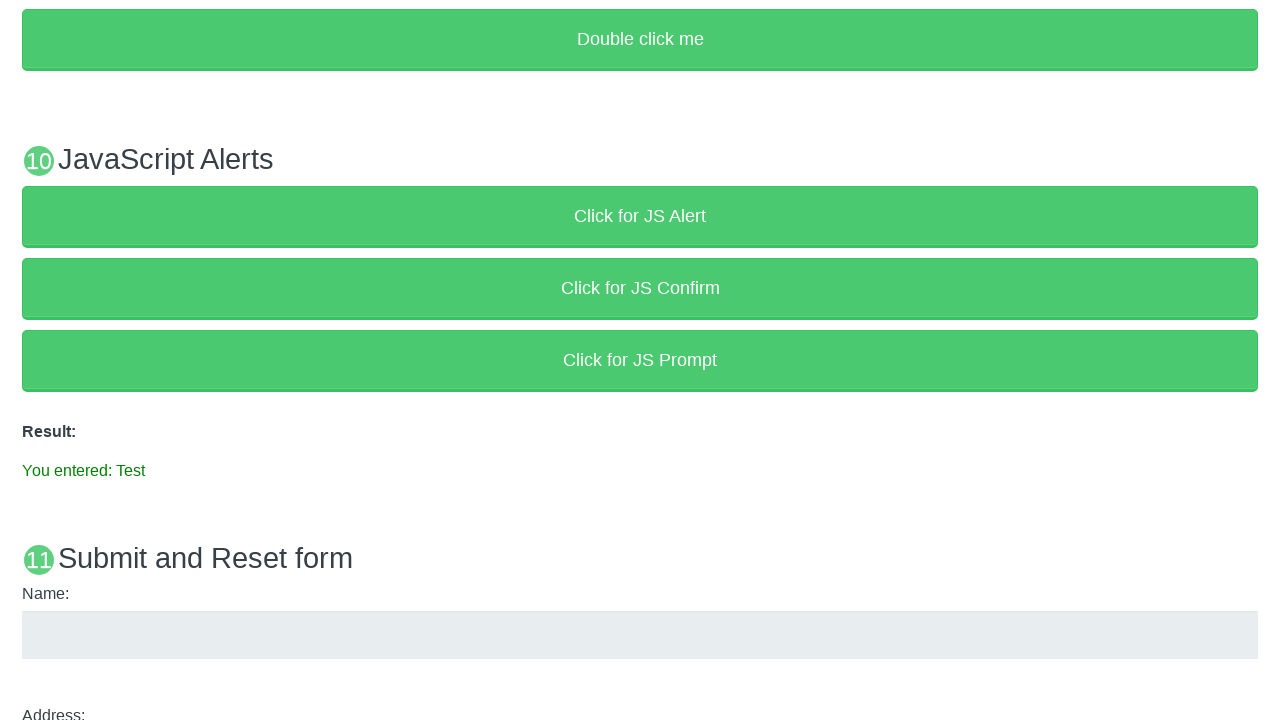